Tests the email input field on GitHub's homepage by entering an email address into the signup/email form field.

Starting URL: https://github.com

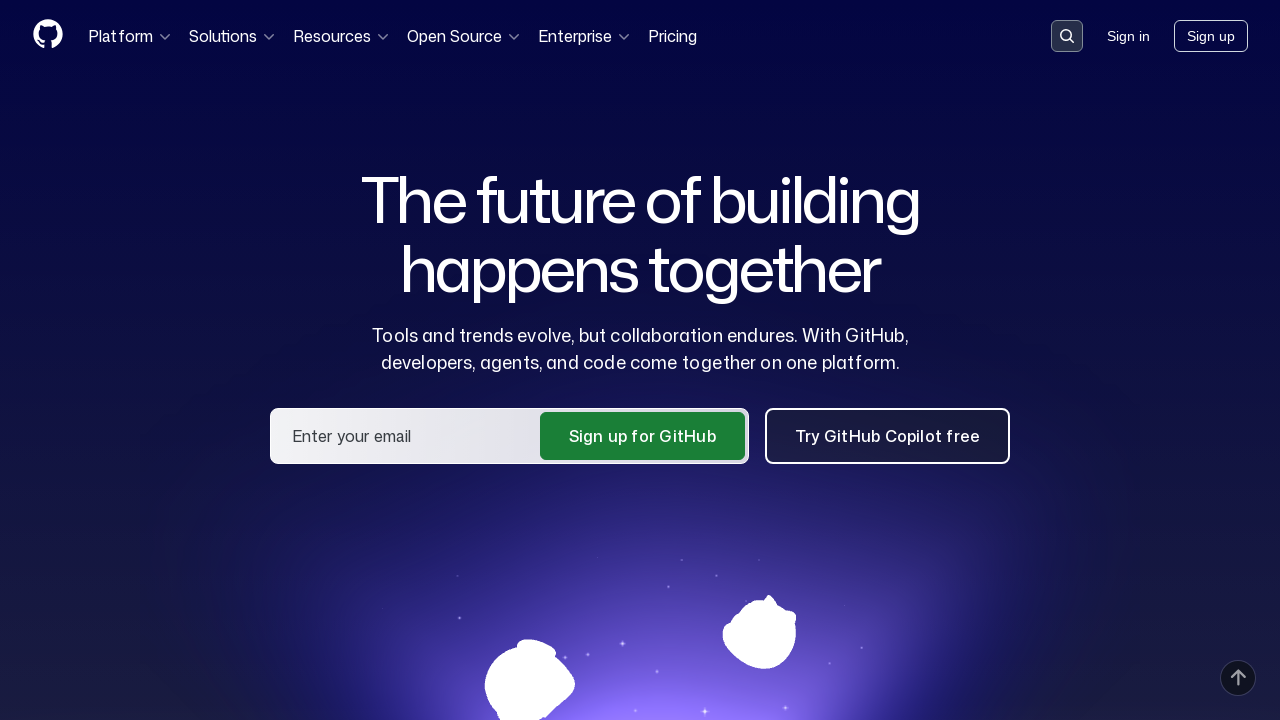

Filled email input field with 'techuser2024@example.com' on GitHub homepage on input[name='user_email']
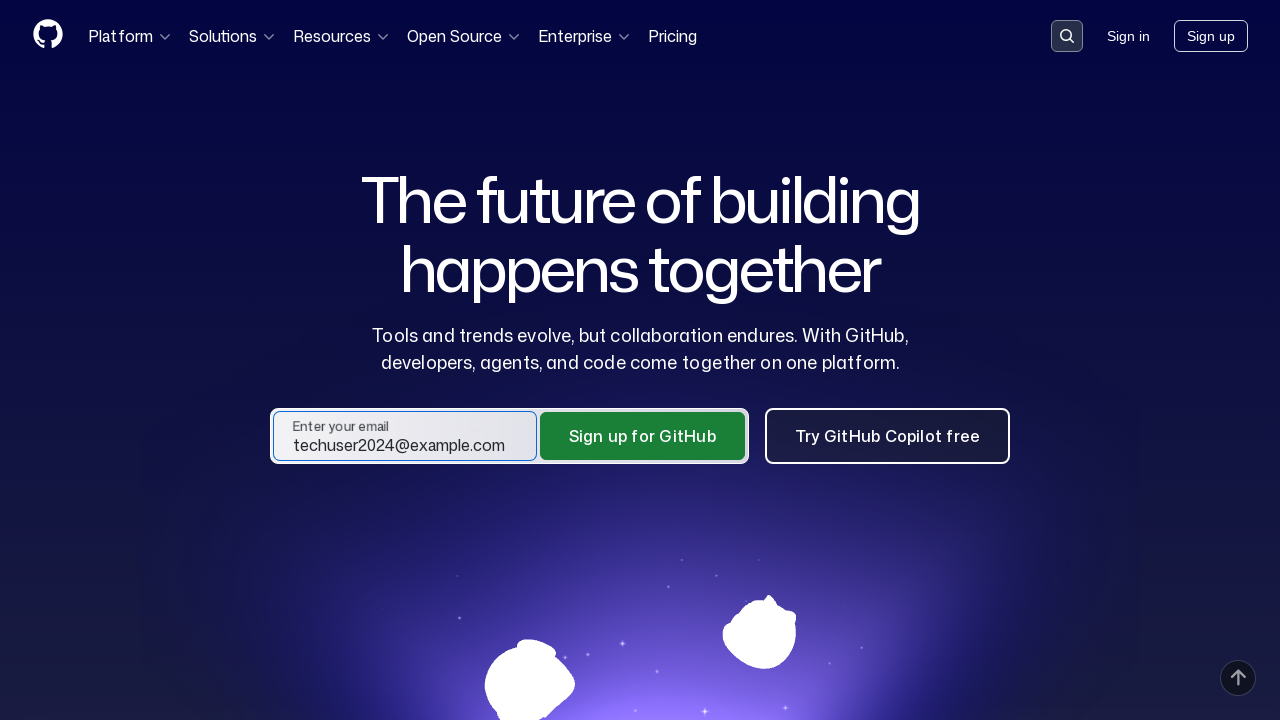

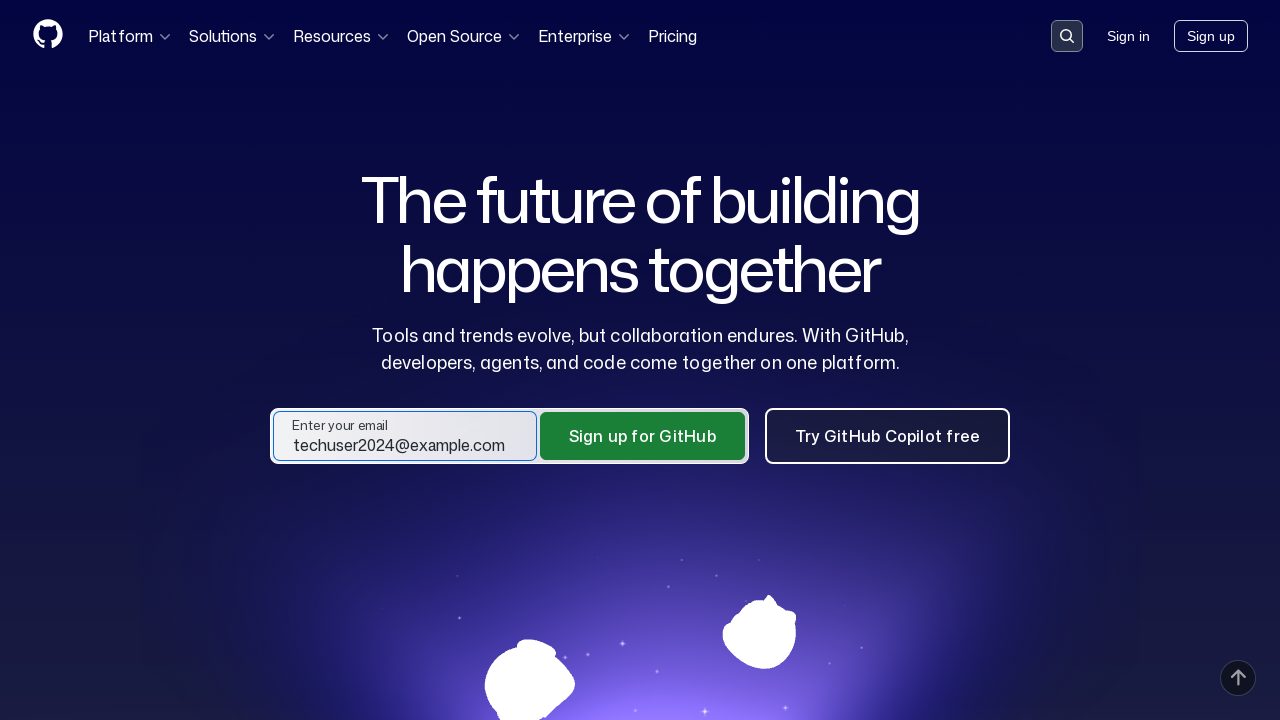